Tests the bus ticket booking search form by entering source city (Coimbatore), destination city (Chennai), and a travel date

Starting URL: https://www.abhibus.com/bus-ticket-booking

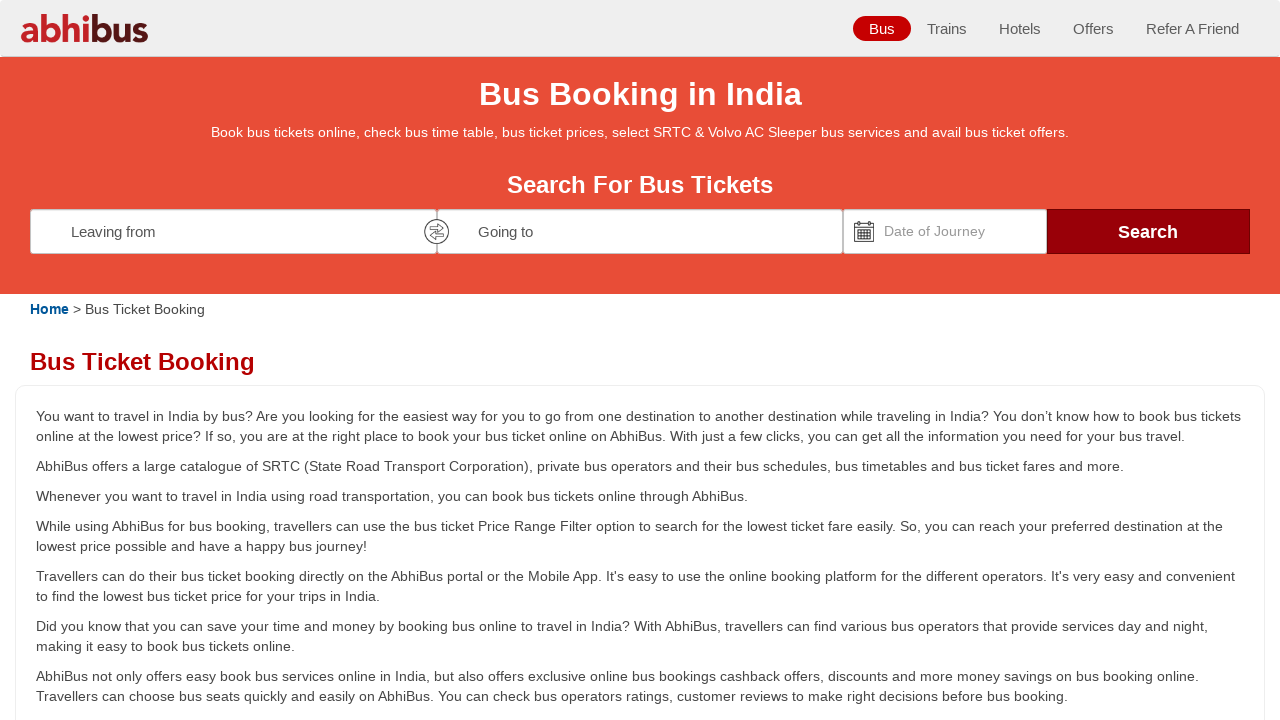

Filled source city field with 'Coimbatore' on #source
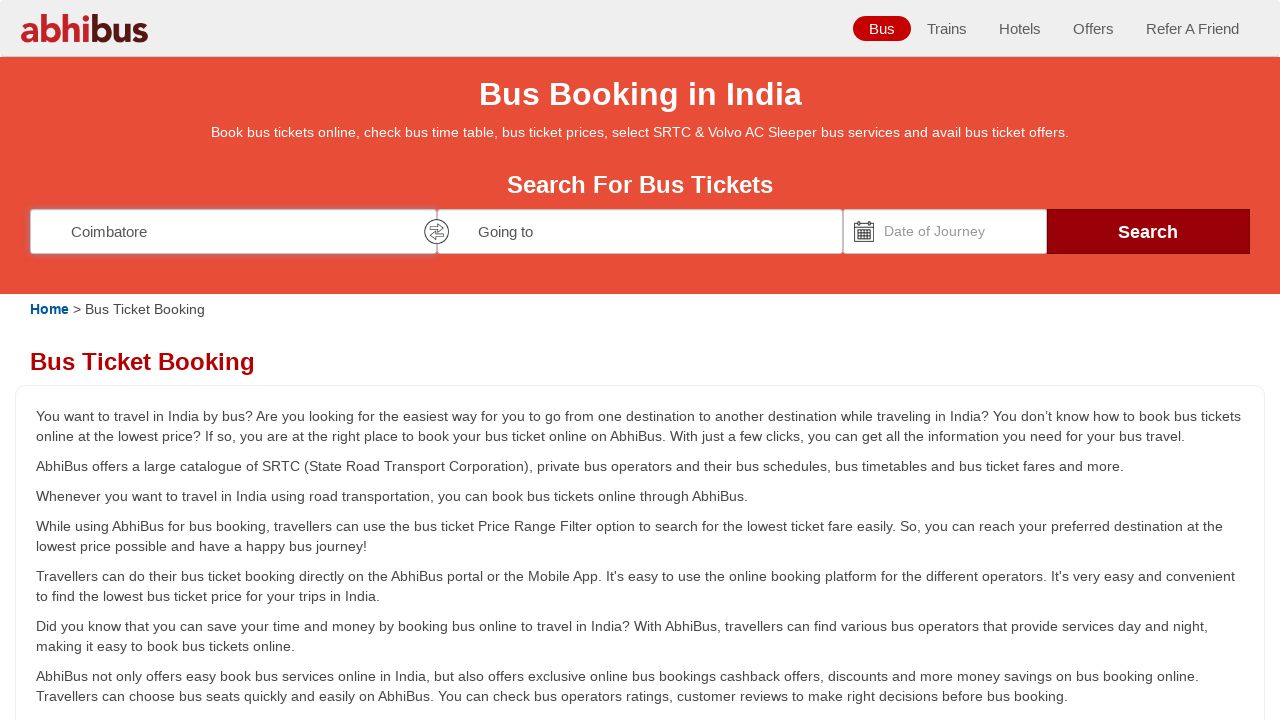

Filled destination city field with 'Chennai' on #destination
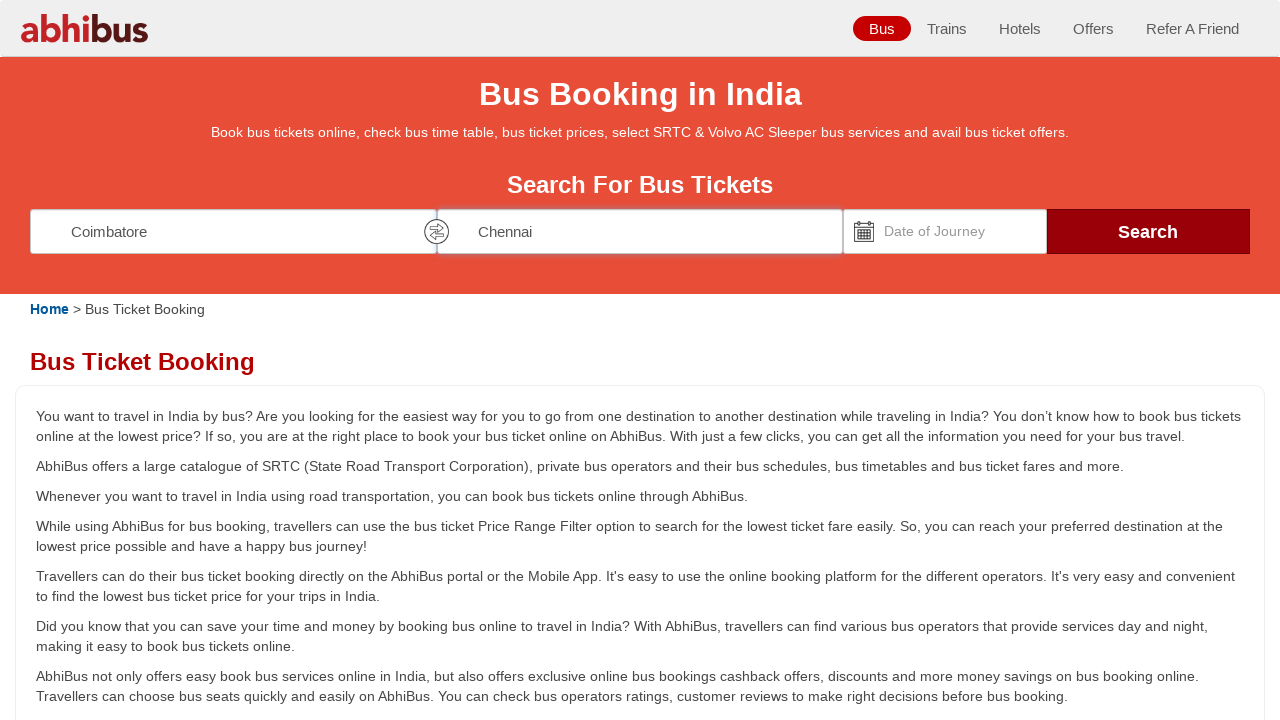

Located datepicker element
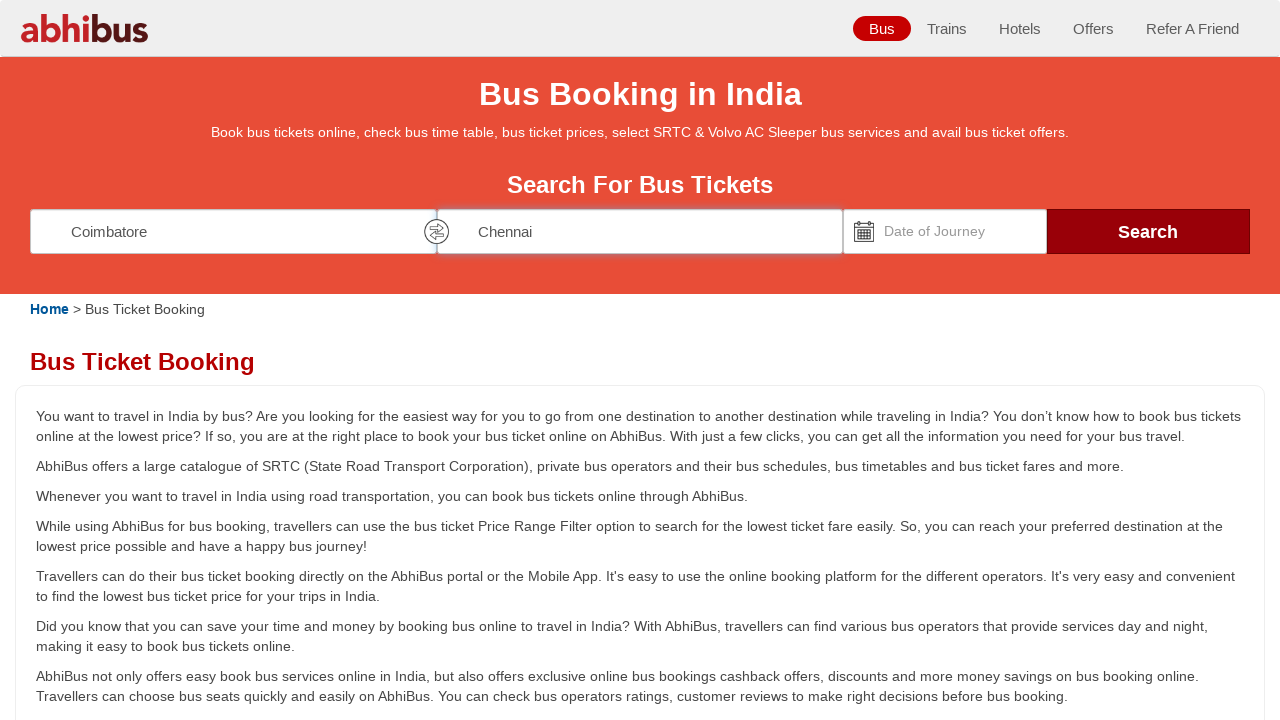

Set travel date to '15/03/2025' using JavaScript
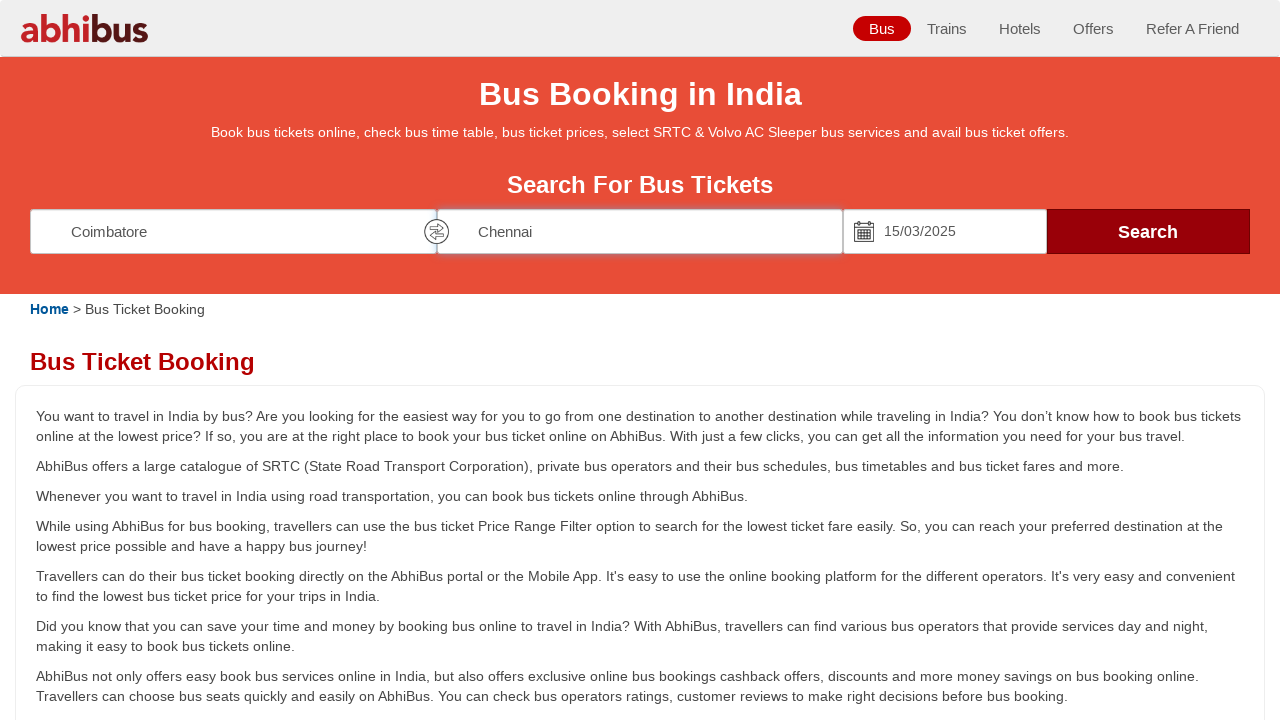

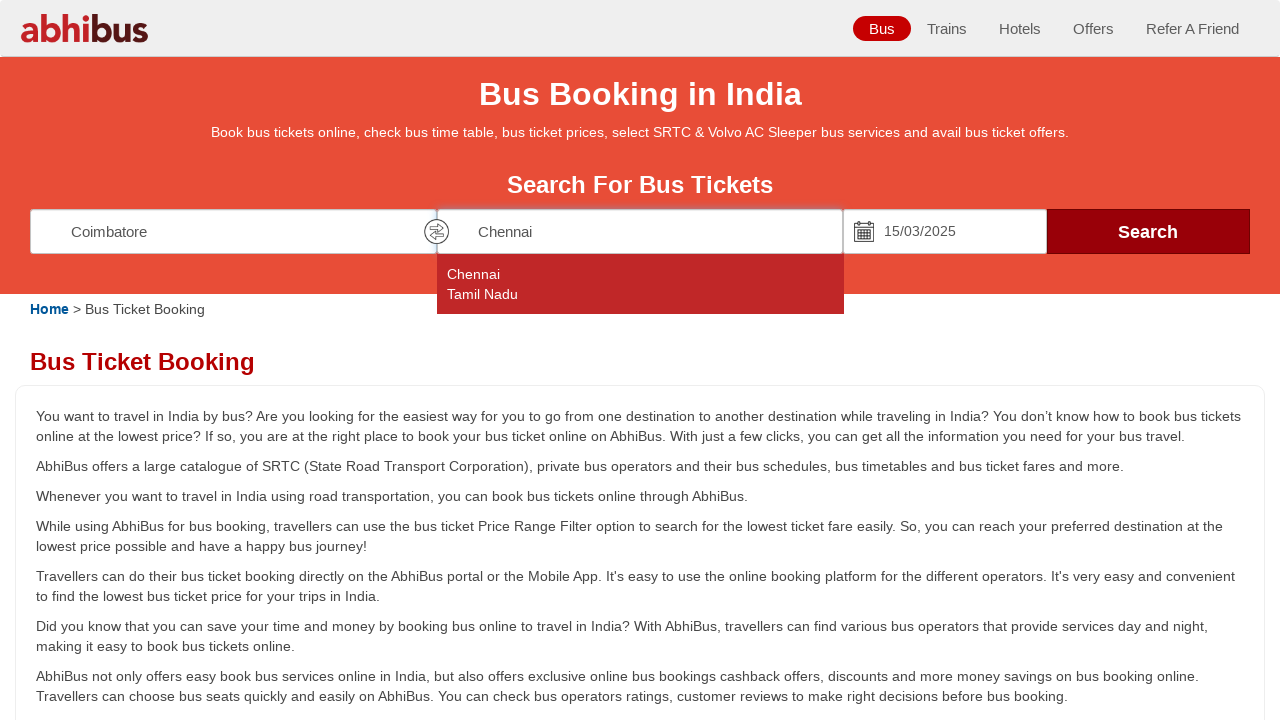